Tests browser navigation controls by navigating to Flipkart, going back, then forward, and manipulating window position

Starting URL: https://www.flipkart.com/

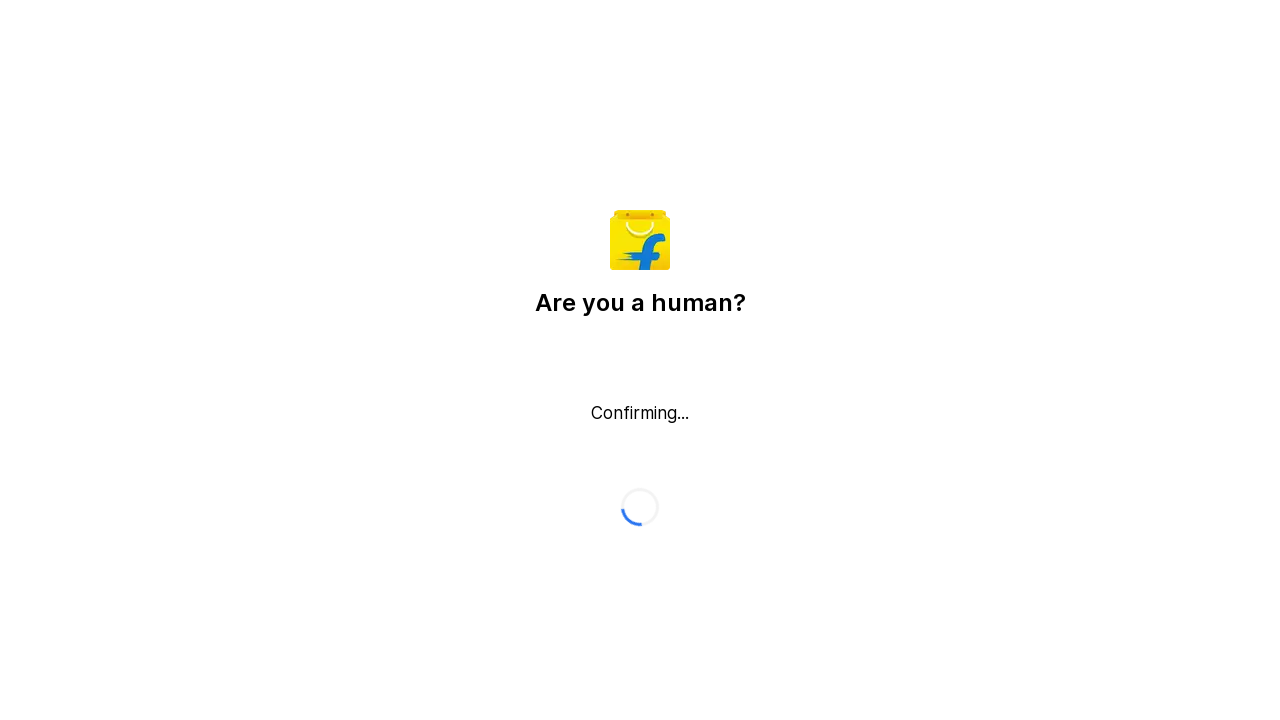

Navigated back using browser back button
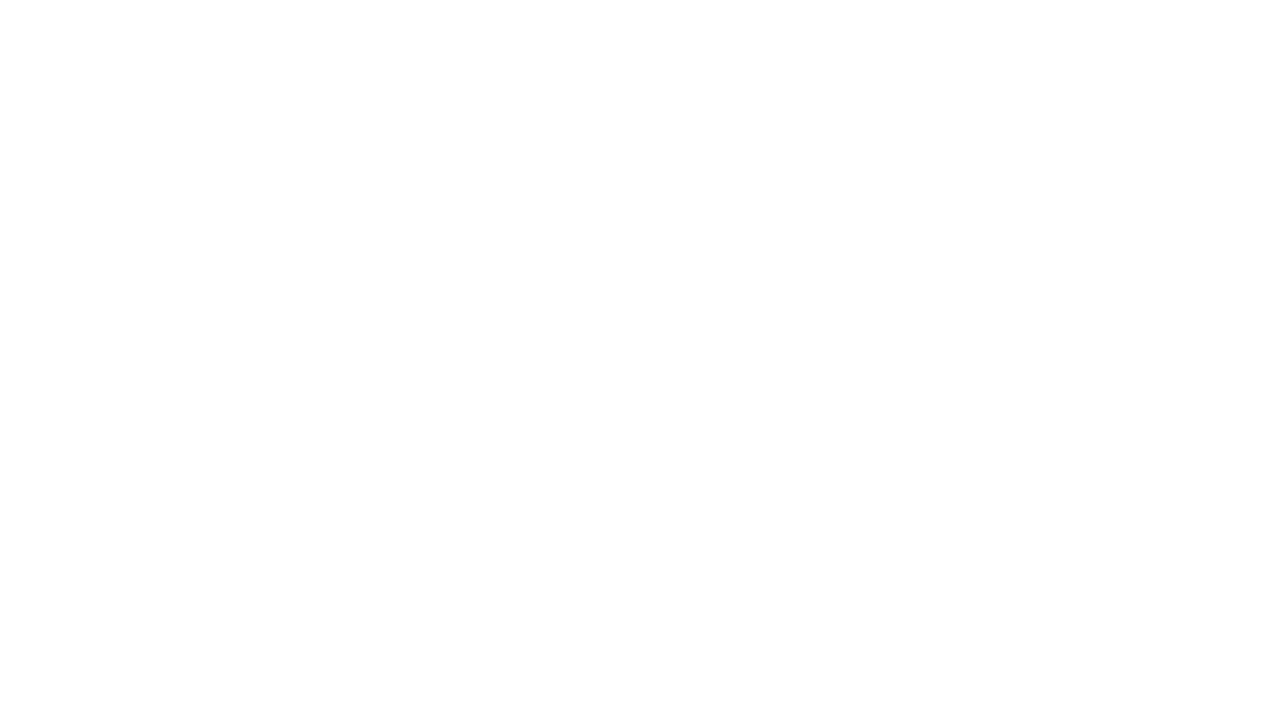

Navigated forward using browser forward button
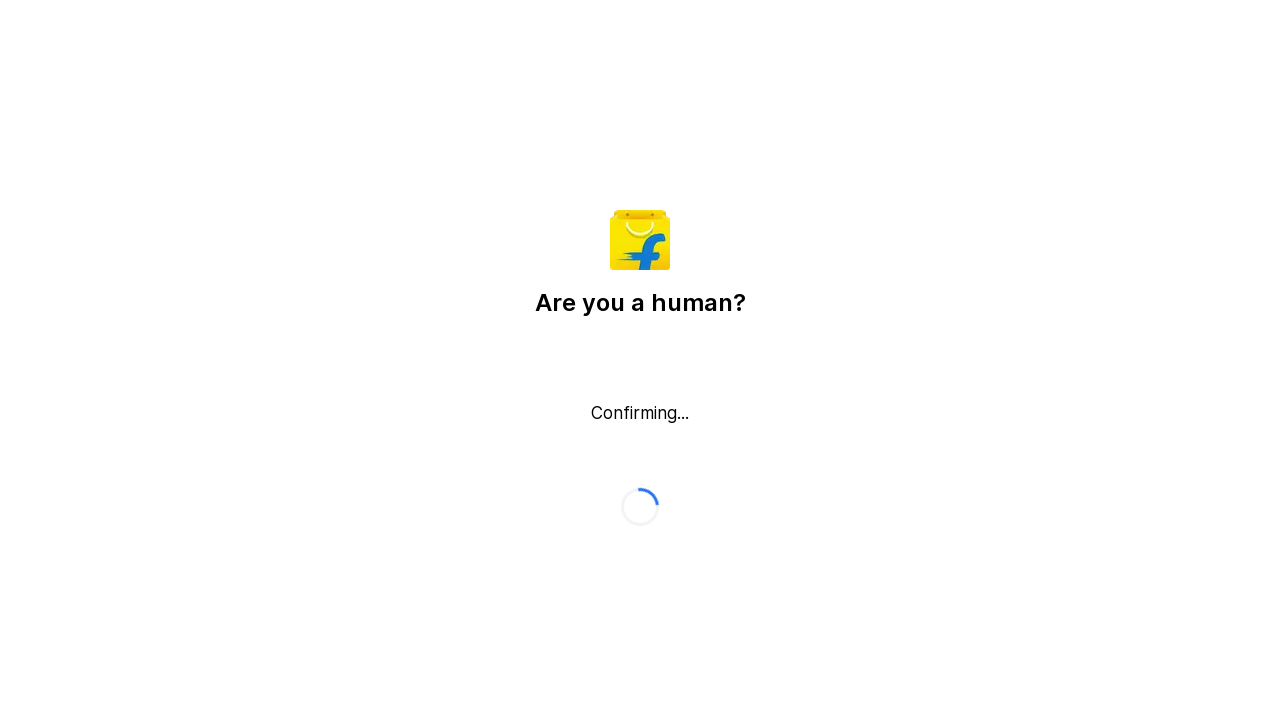

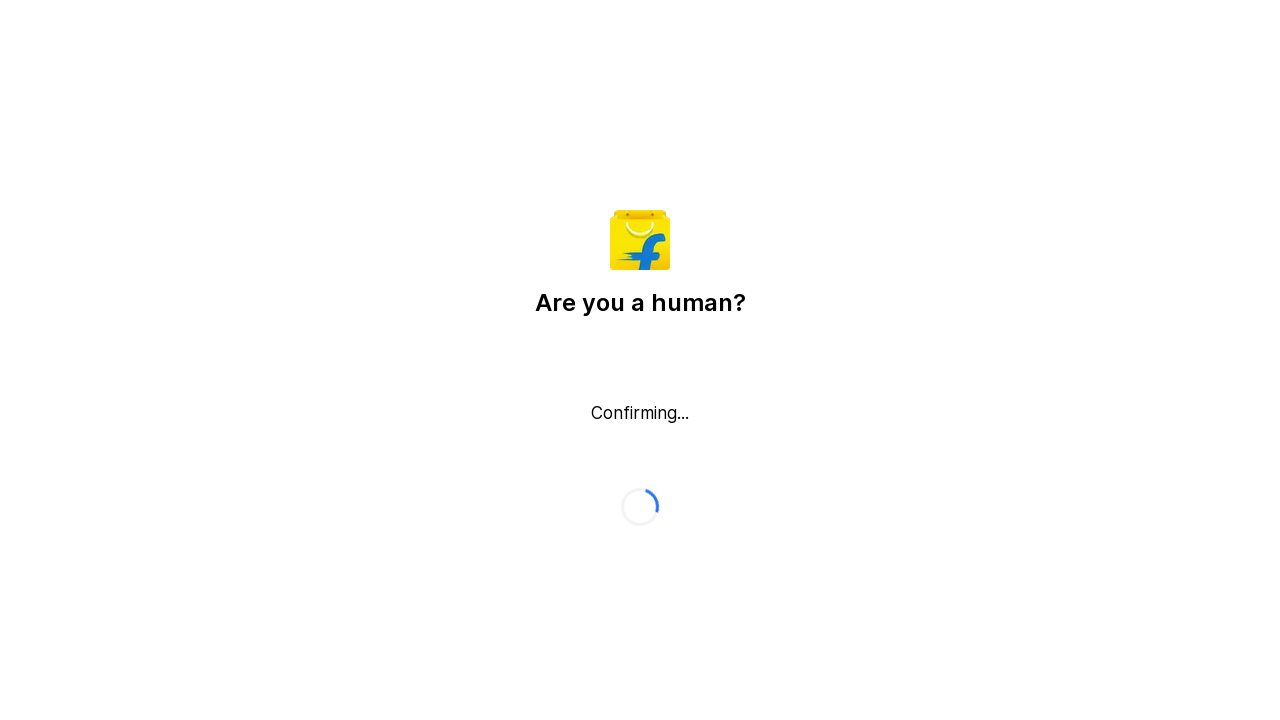